Tests web table sorting functionality by clicking the column header to sort items and verifying the sorting order

Starting URL: https://rahulshettyacademy.com/seleniumPractise/#/offers

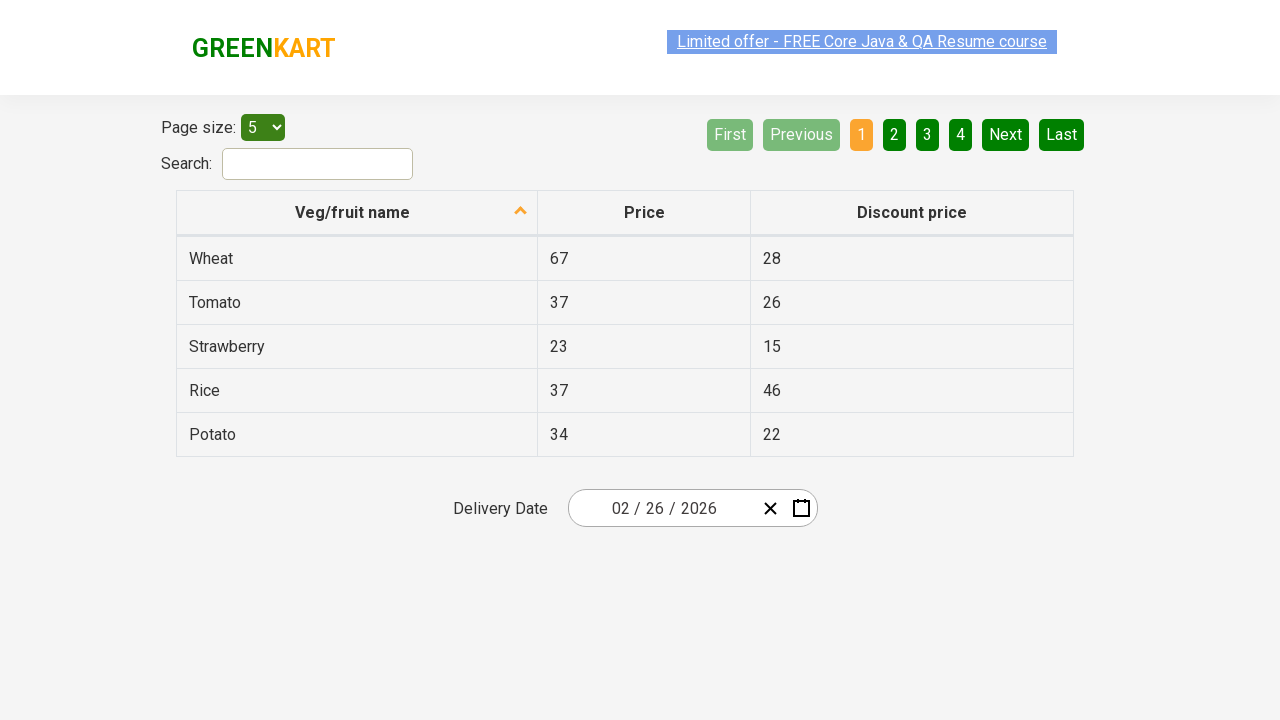

Clicked fruit name column header to sort table at (357, 213) on (//thead//tr//th)[1]
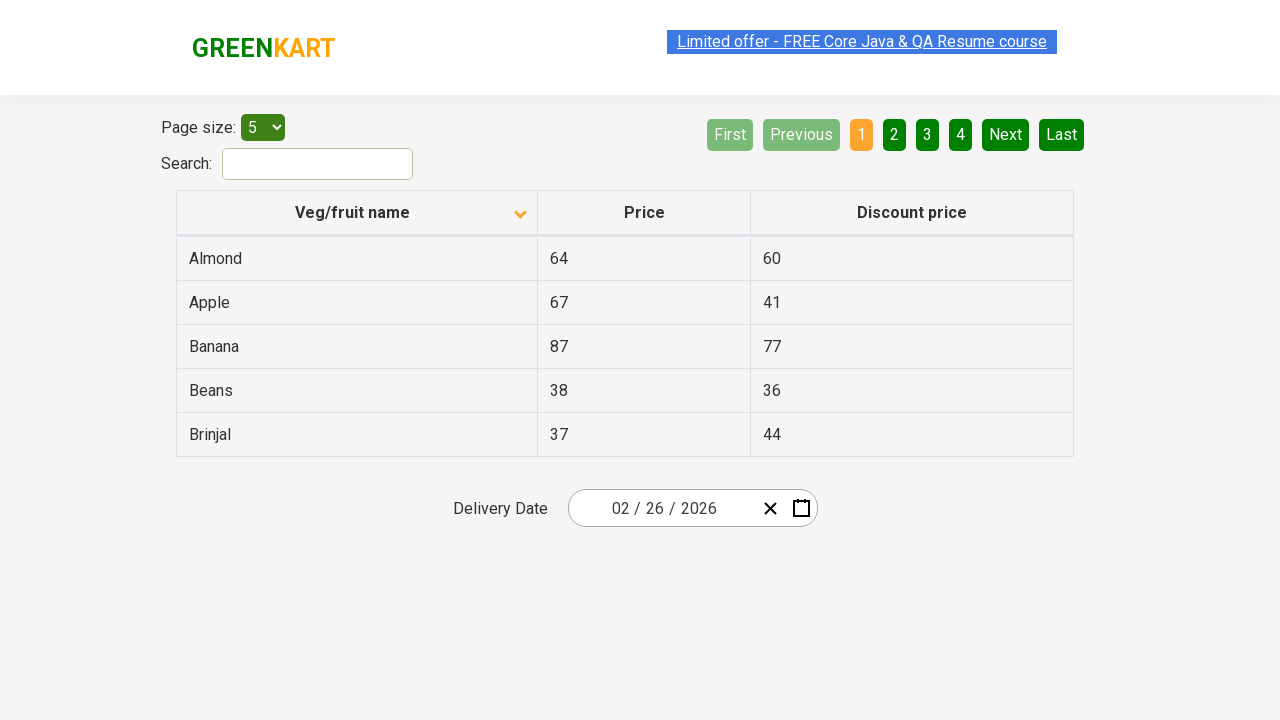

Waited 500ms for table sorting to complete
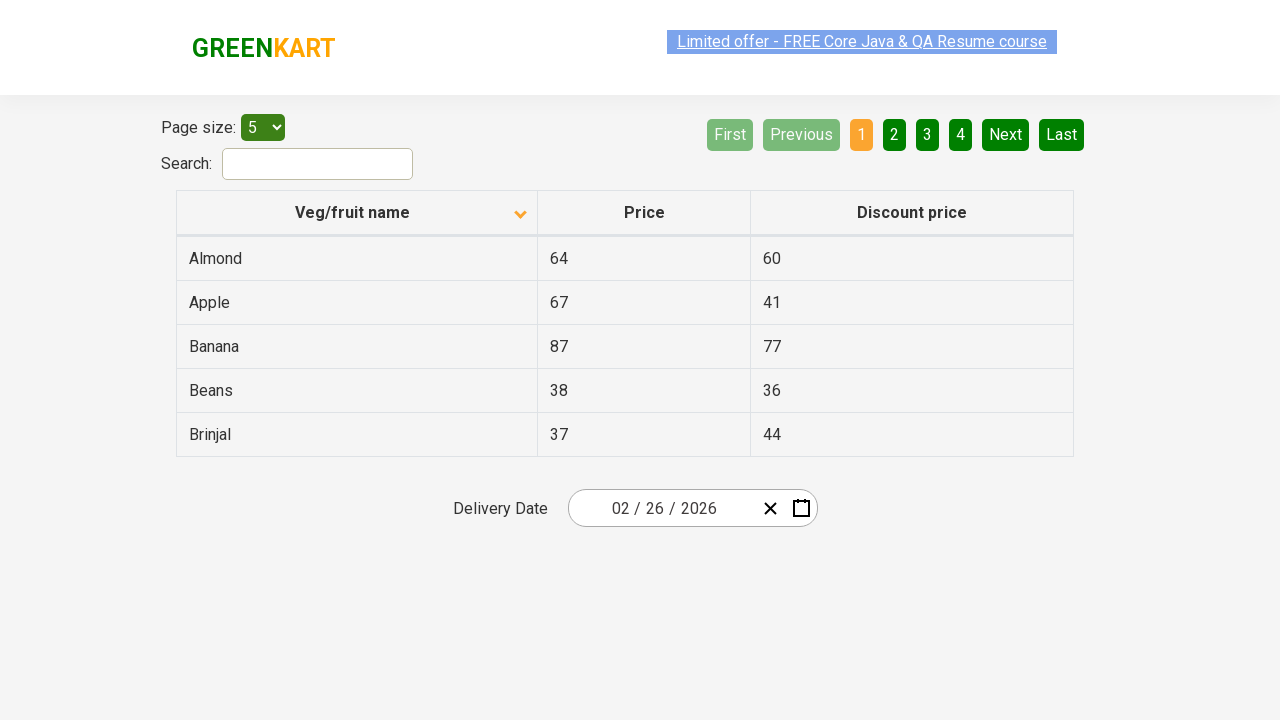

Retrieved all fruit names from sorted table
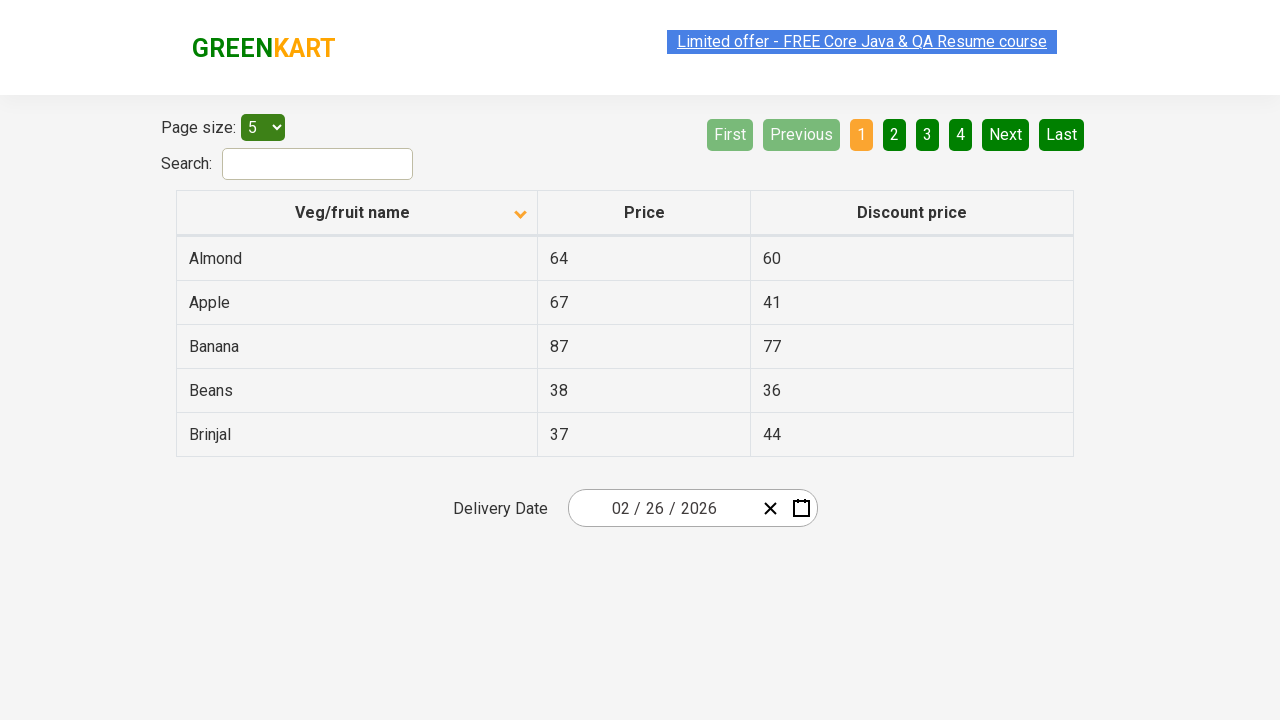

Extracted 5 fruit names from table rows
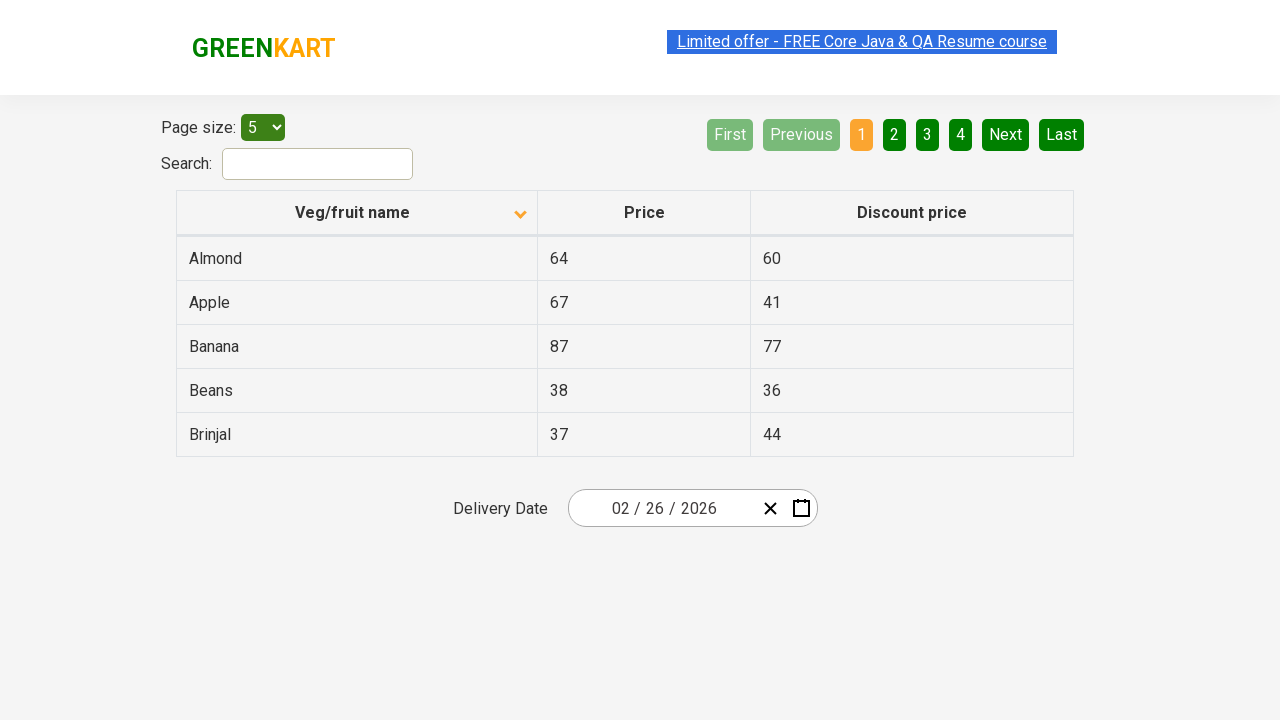

Generated expected sorted list using Python's sorted function
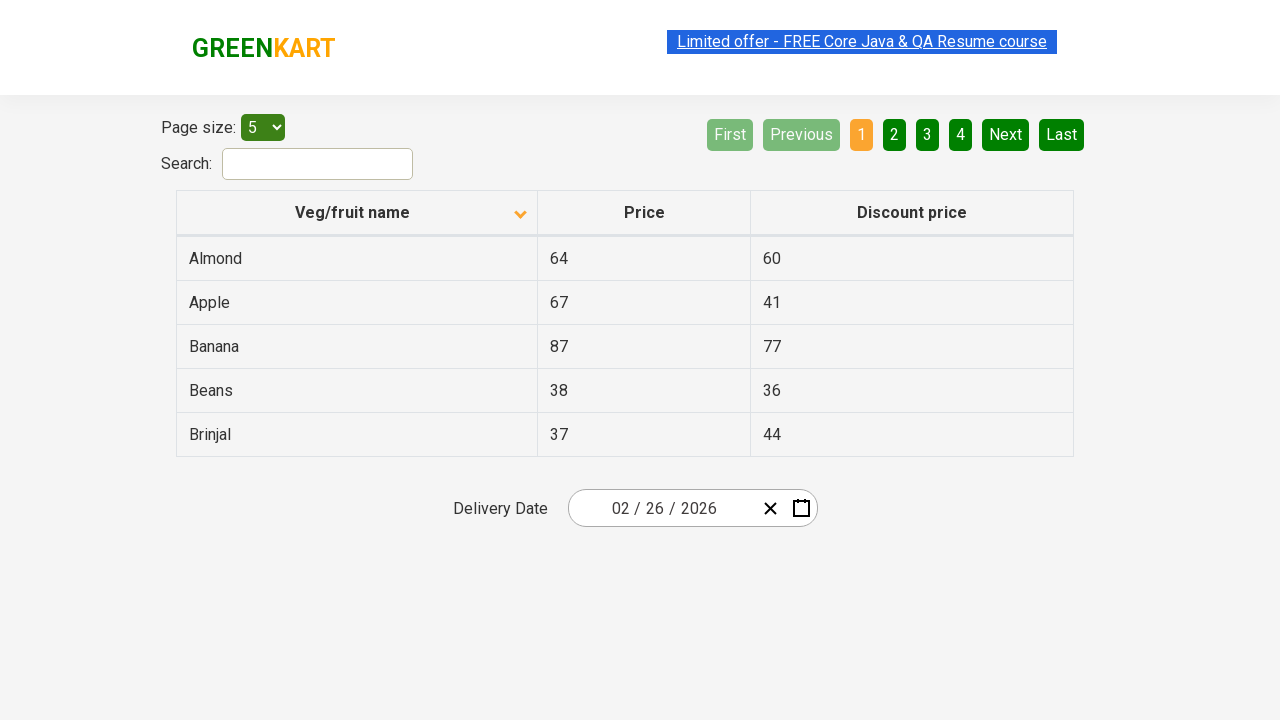

Verified that table items are sorted in alphabetical order
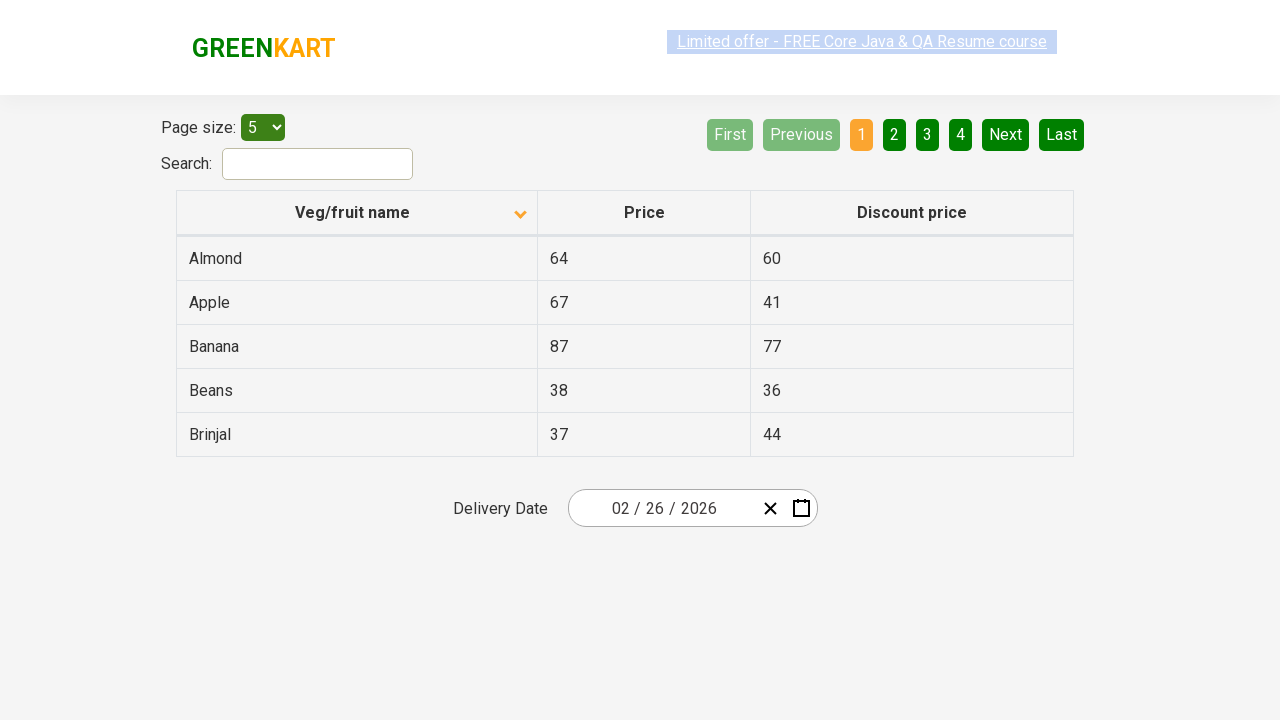

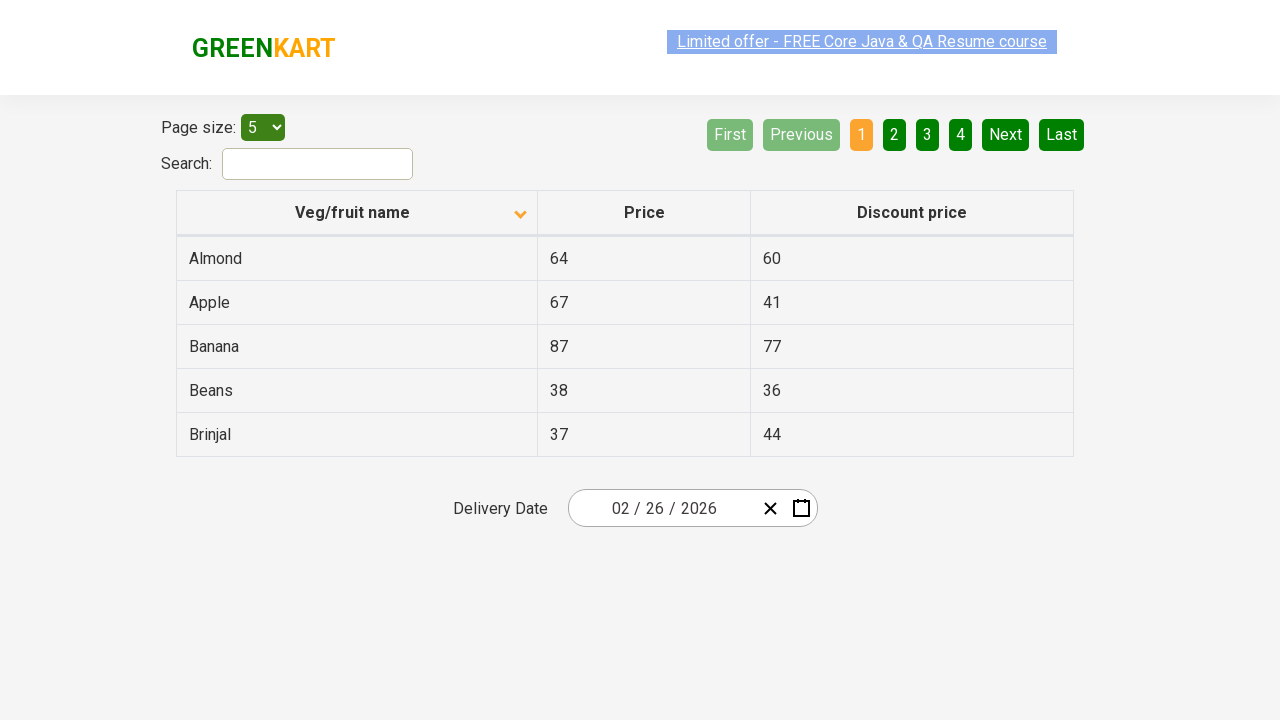